Tests login form validation by entering invalid username and verifying the appropriate error message is displayed

Starting URL: https://www.saucedemo.com/v1/index.html

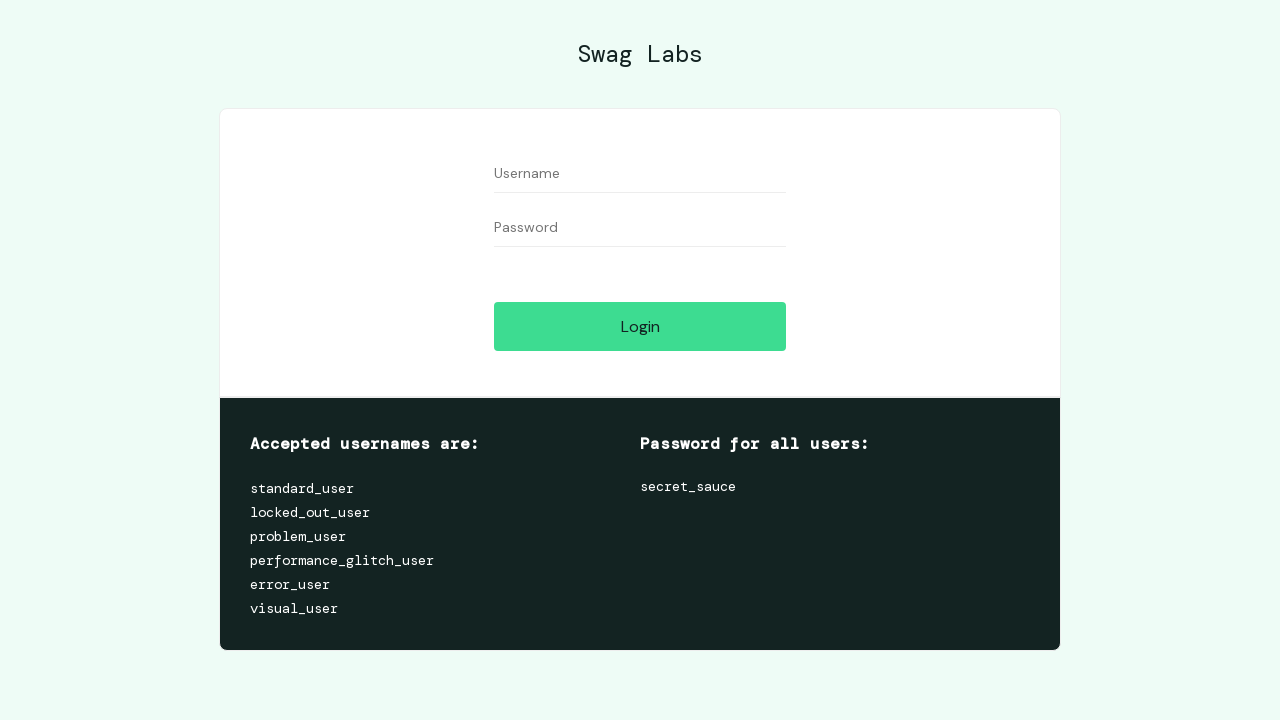

Filled username field with invalid username 'invaliduser' on input[id='user-name']
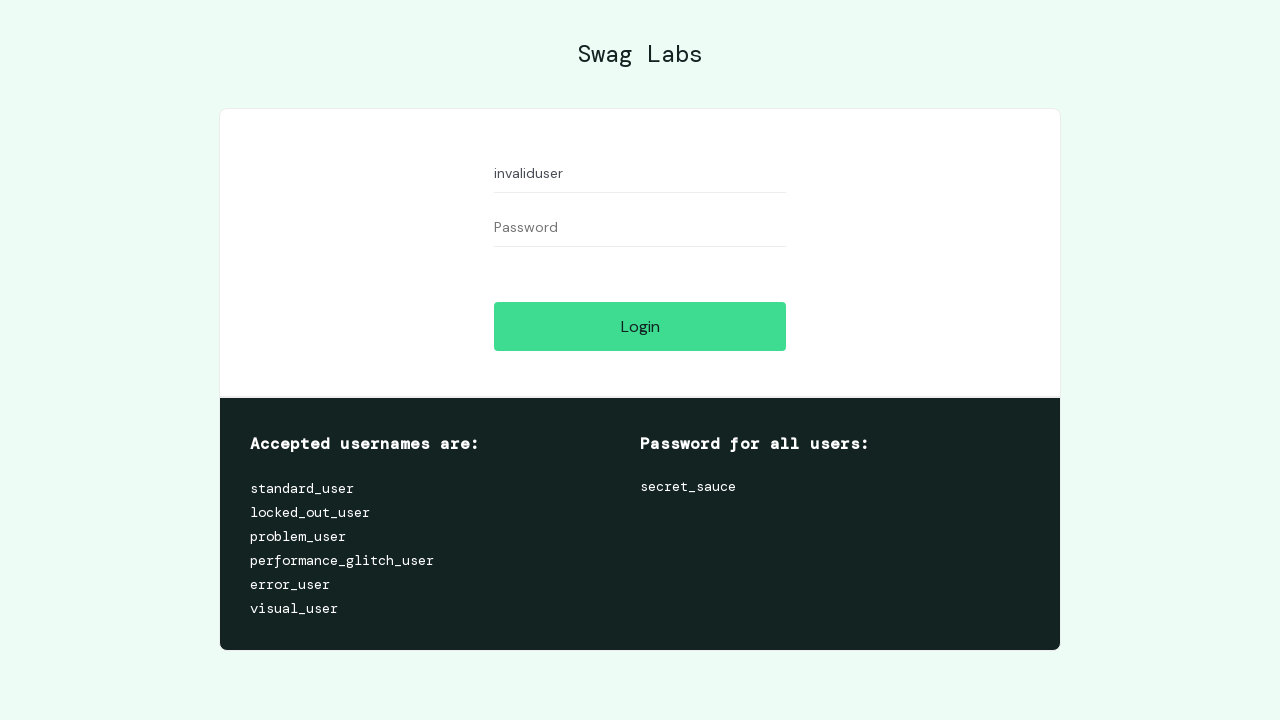

Filled password field with 'secret_sauce' on input[id='password']
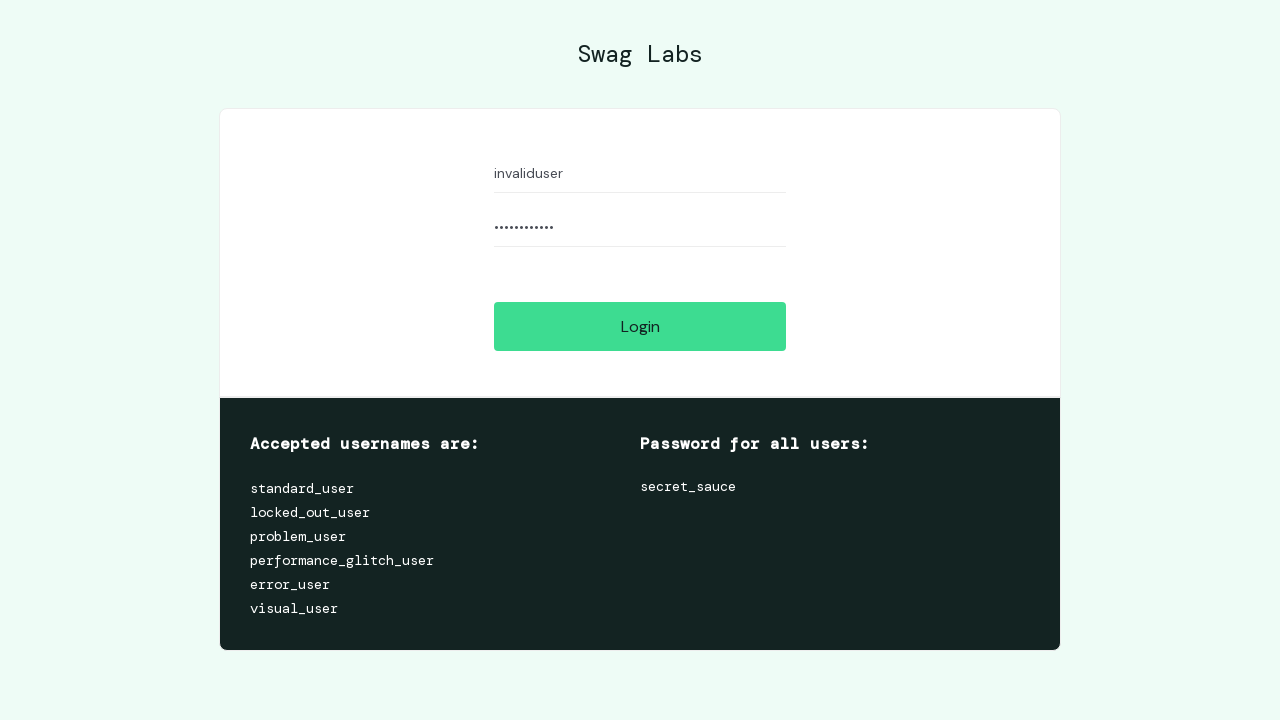

Clicked login button to attempt authentication at (640, 326) on input[id='login-button']
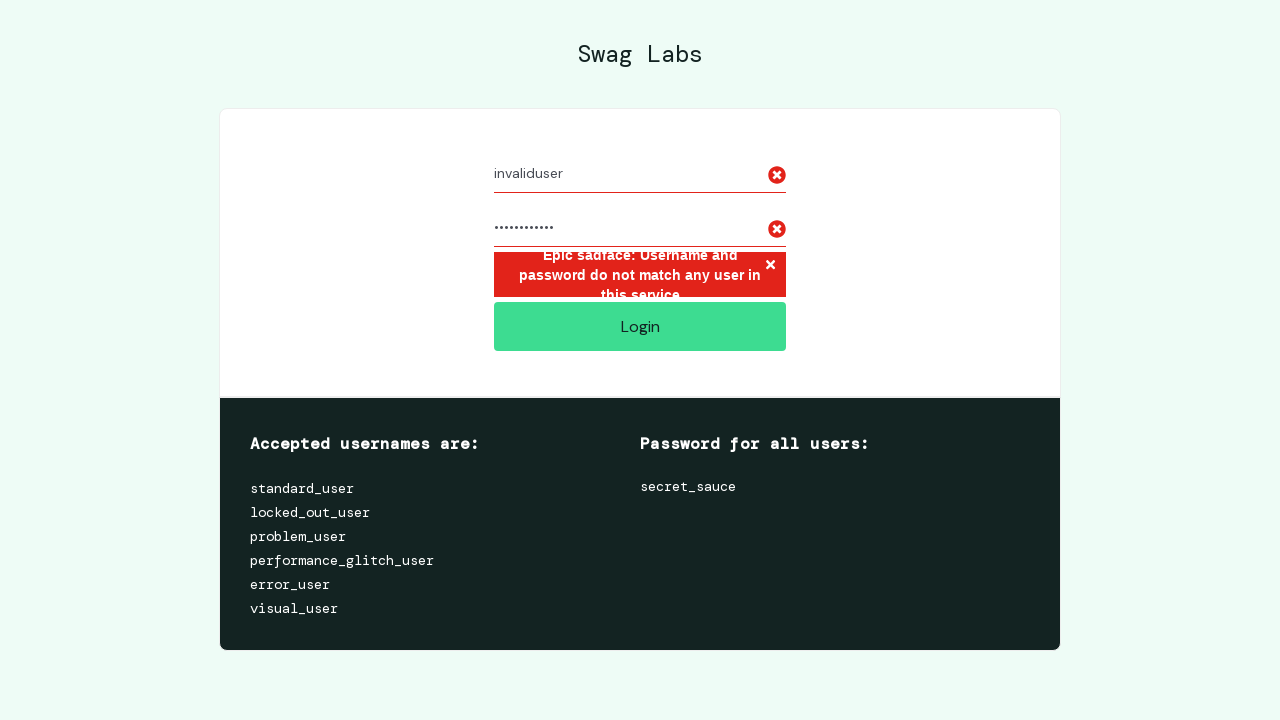

Verified error message element is displayed for invalid username
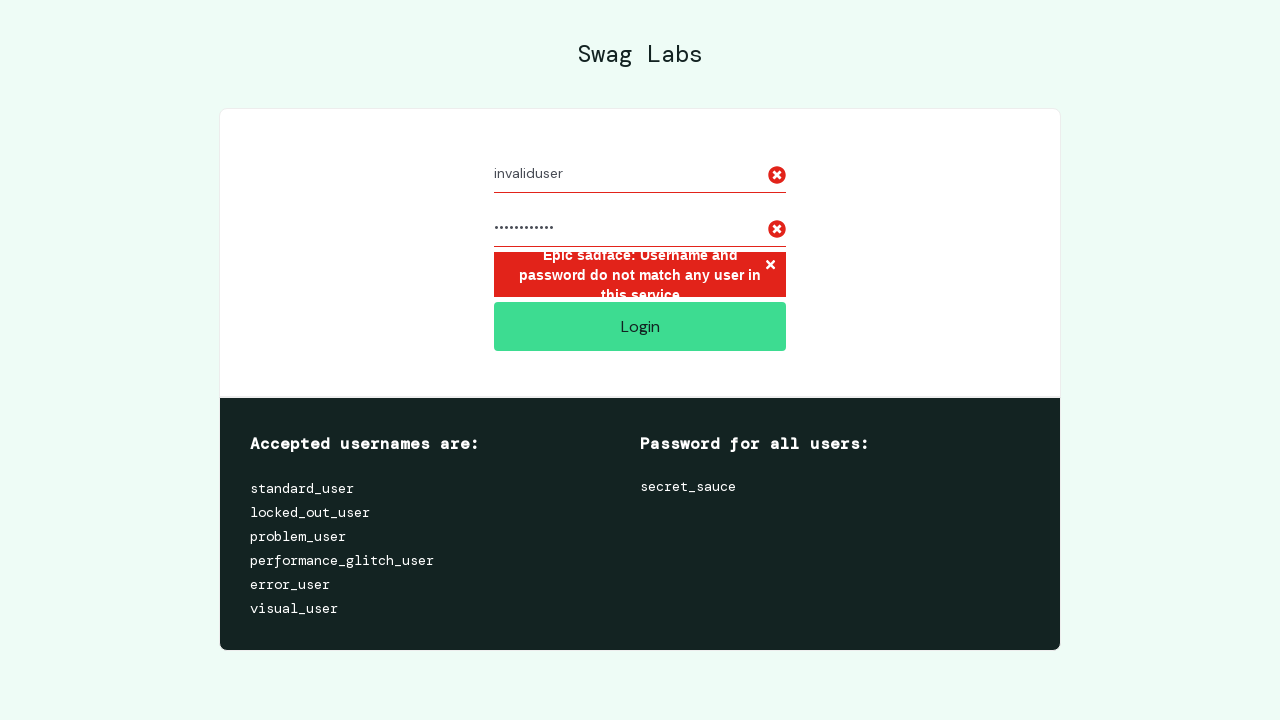

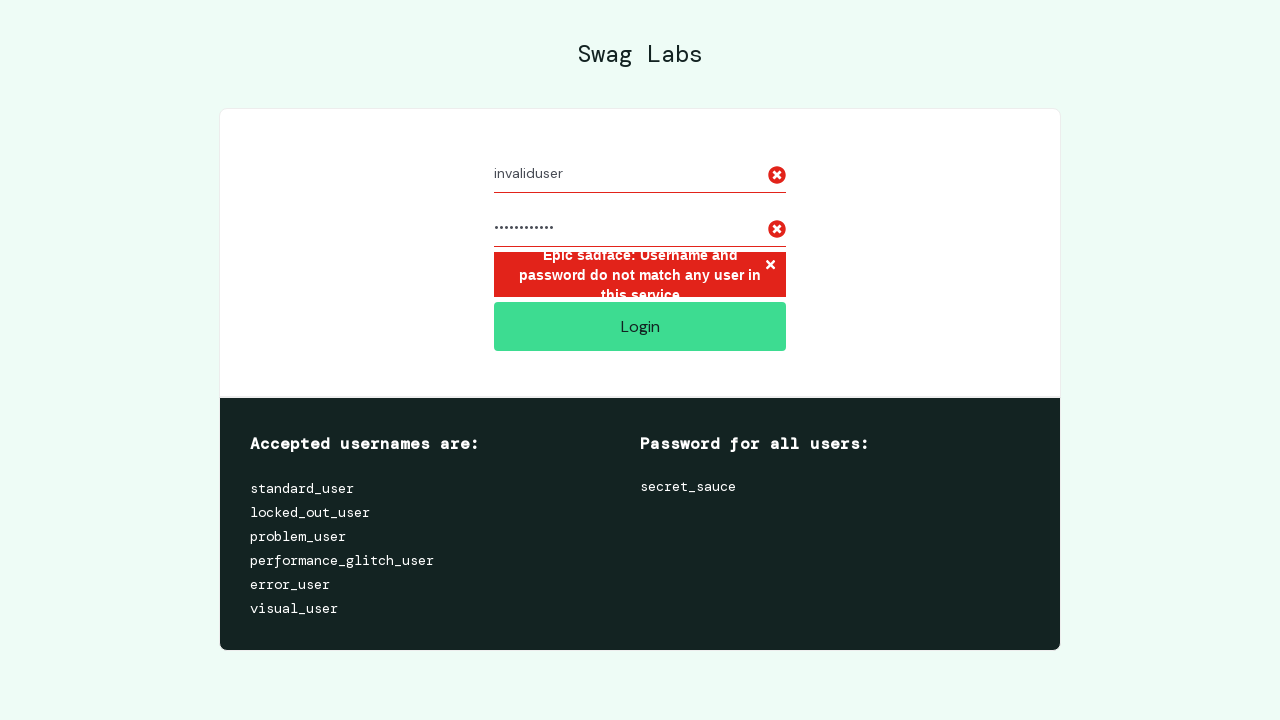